Tests that entering a number too big (above 100) displays the correct error message "Number is too big"

Starting URL: https://acctabootcamp.github.io/site/tasks/enter_a_number

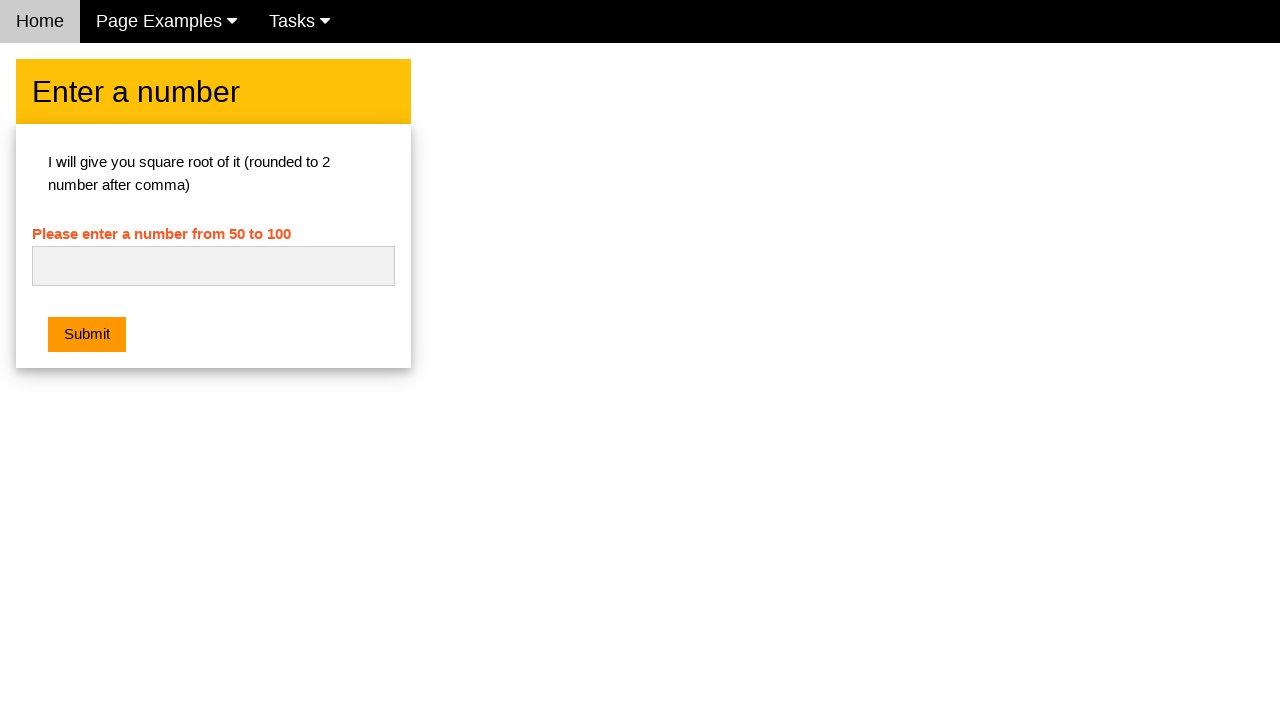

Navigated to Enter a Number task page
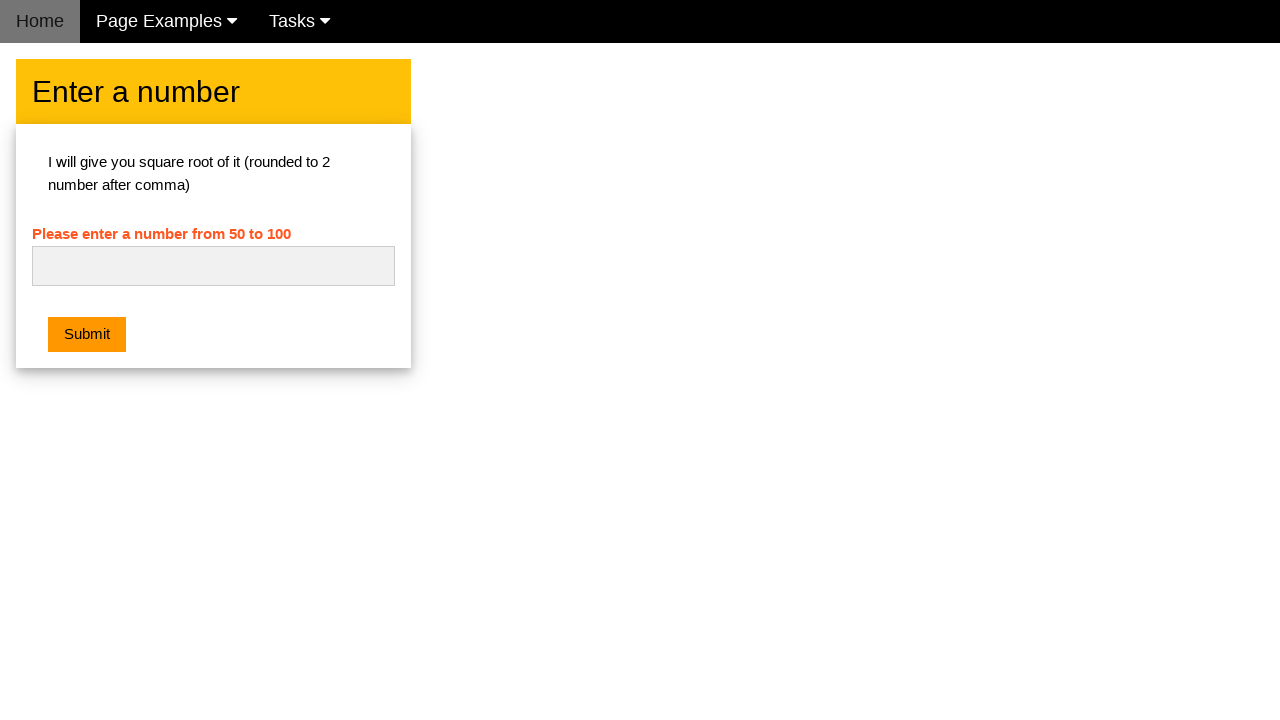

Filled number input field with '120' (above limit of 100) on #numb
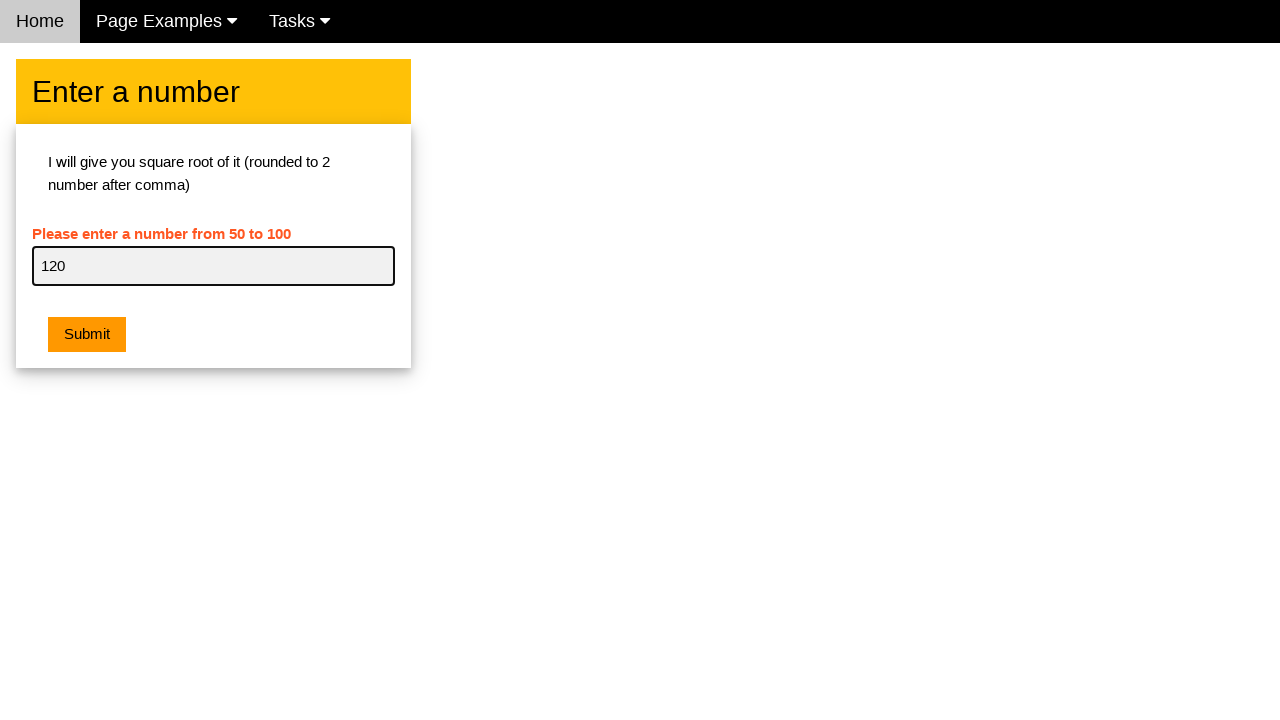

Clicked submit button at (87, 335) on .w3-orange
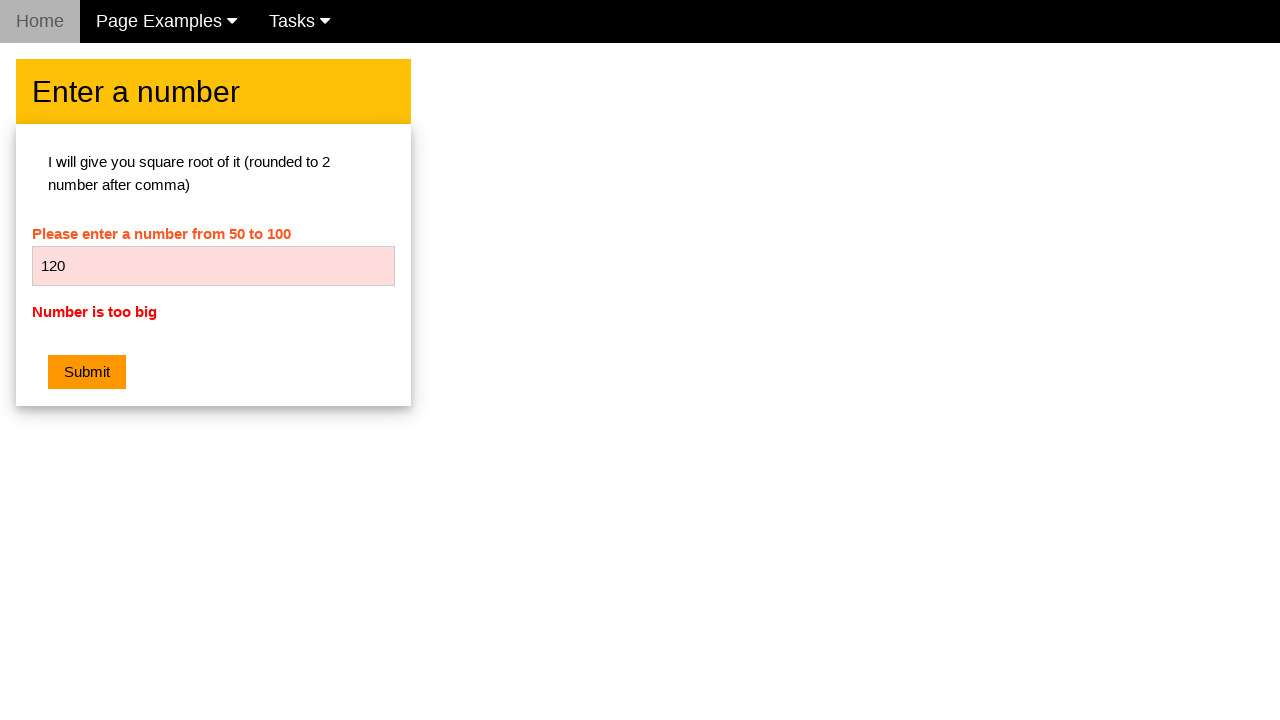

Retrieved error message text from page
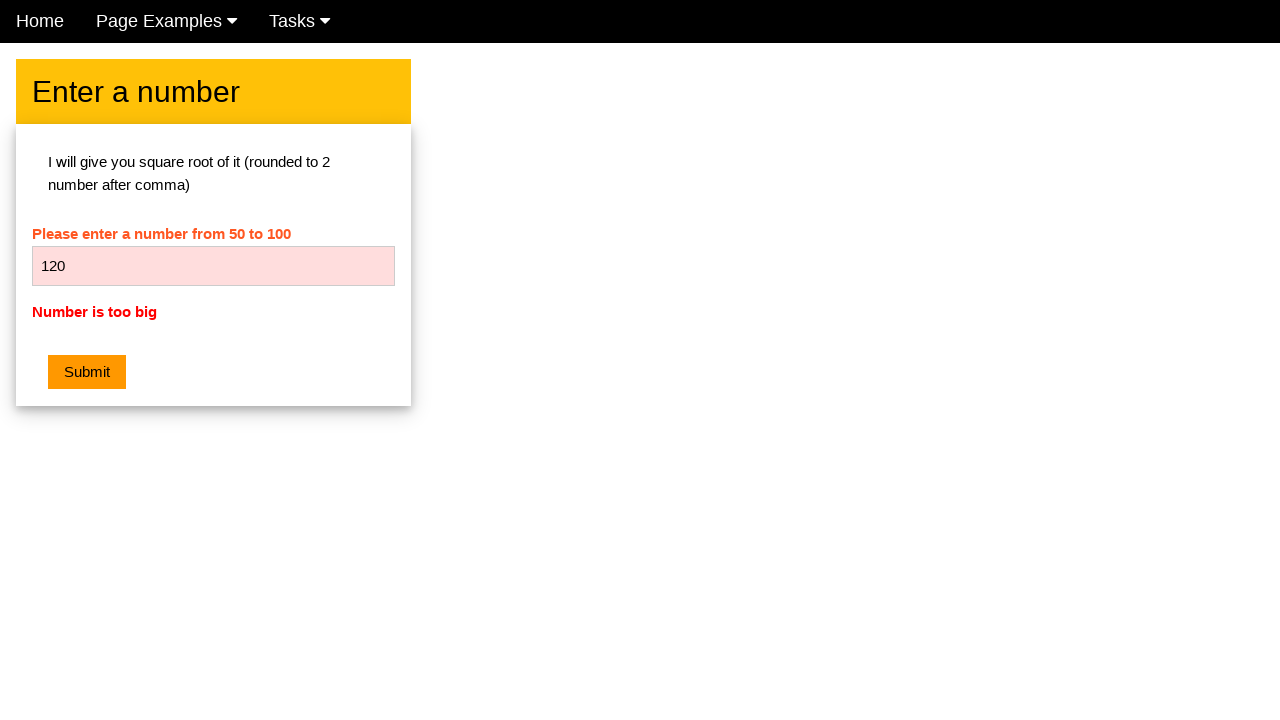

Verified error message is 'Number is too big'
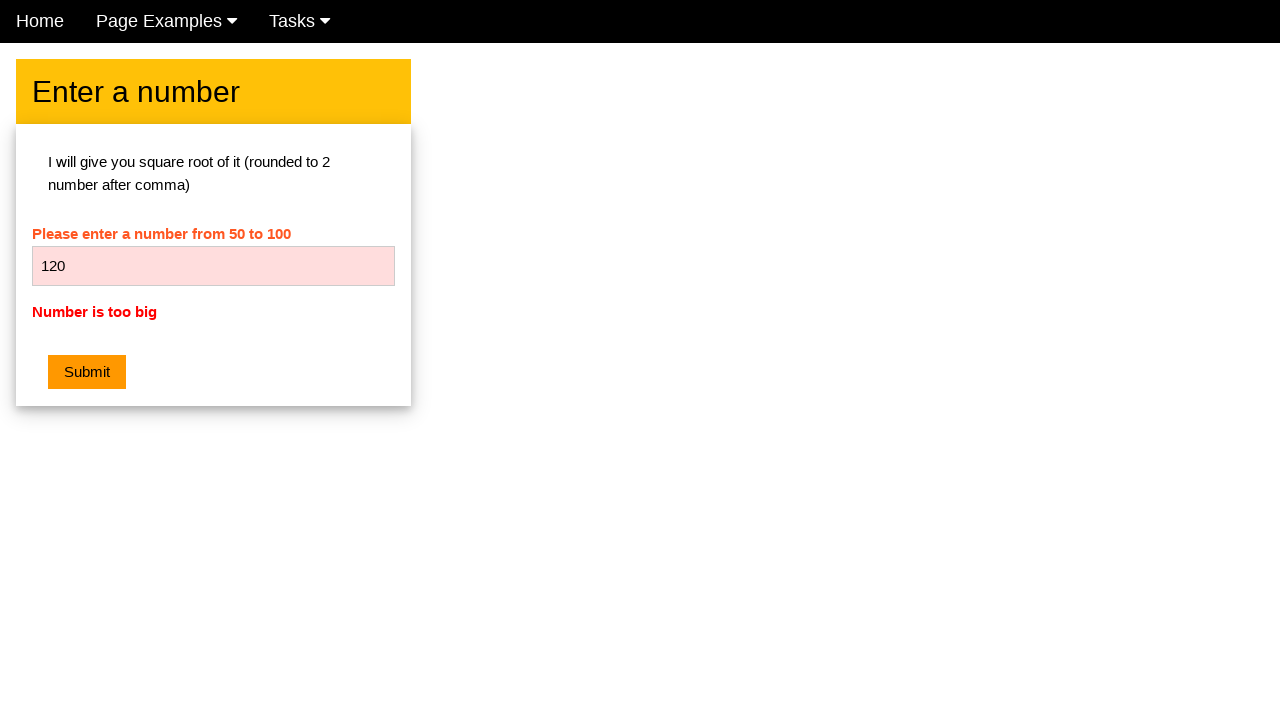

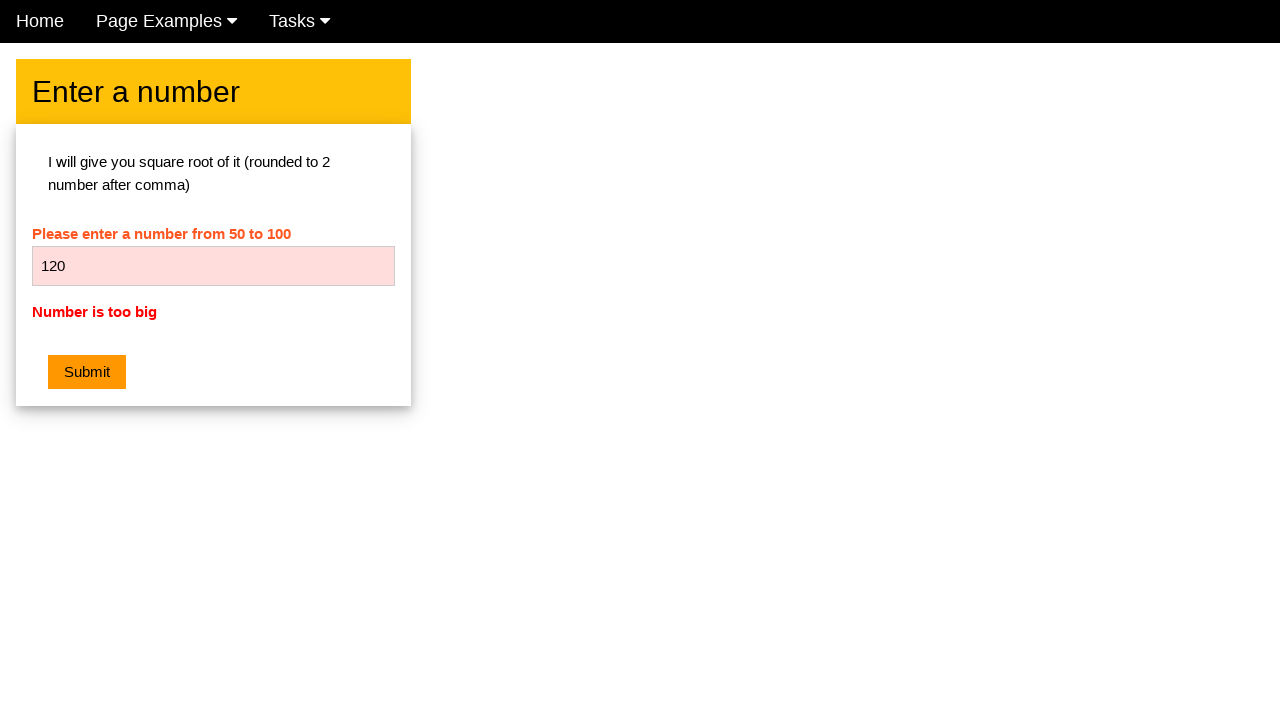